Simple test that navigates to Tinder homepage and retrieves the page title

Starting URL: https://tinder.com/

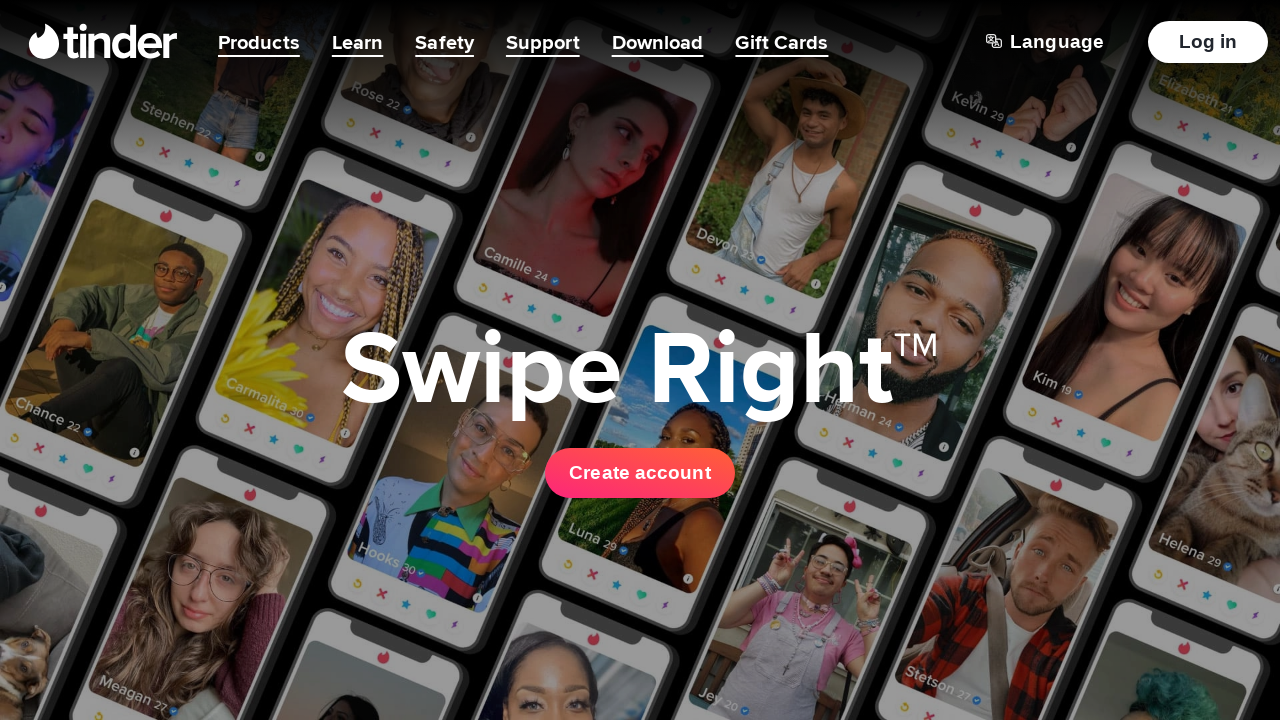

Navigated to Tinder homepage
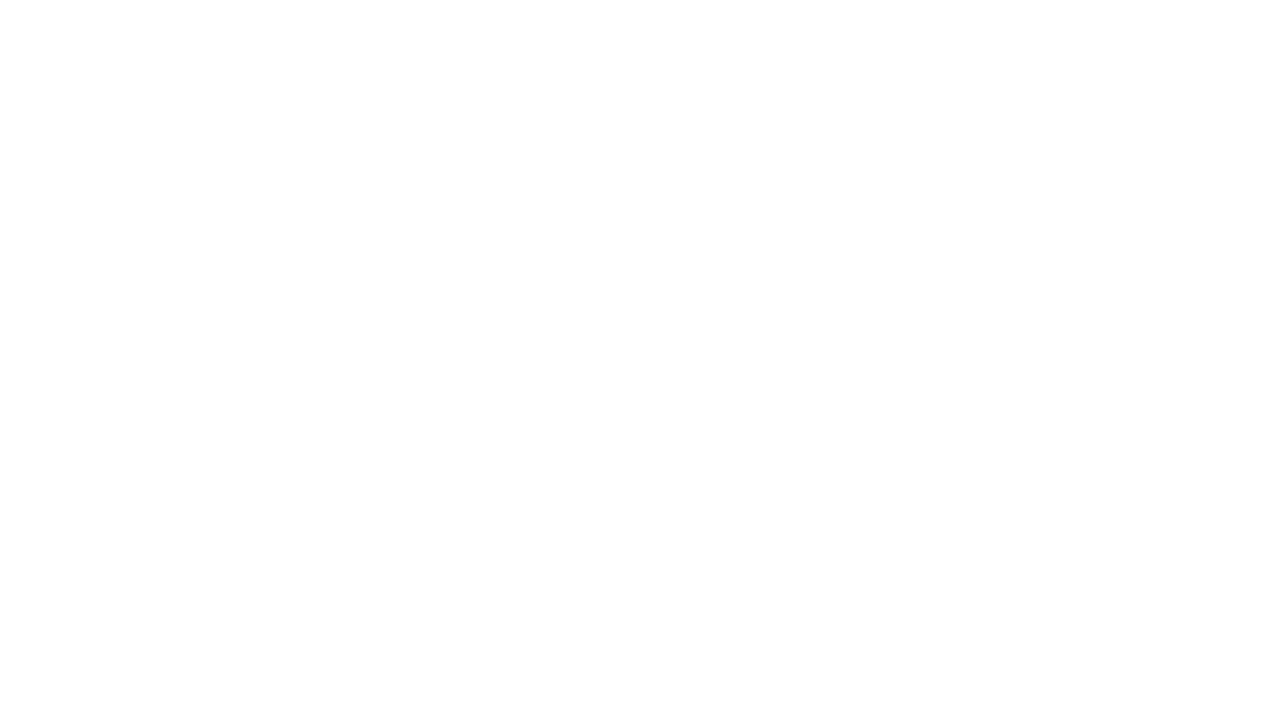

Retrieved page title
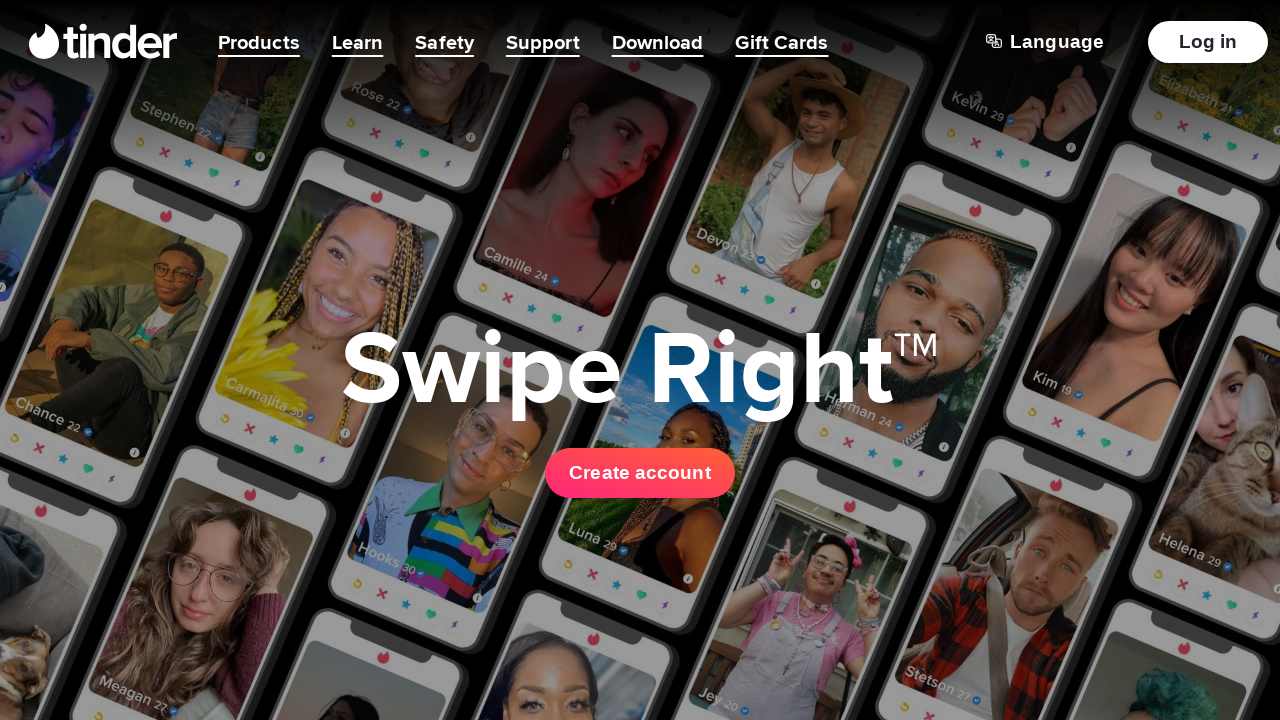

Printed page title: Tinder | Dating, Make Friends & Meet New People
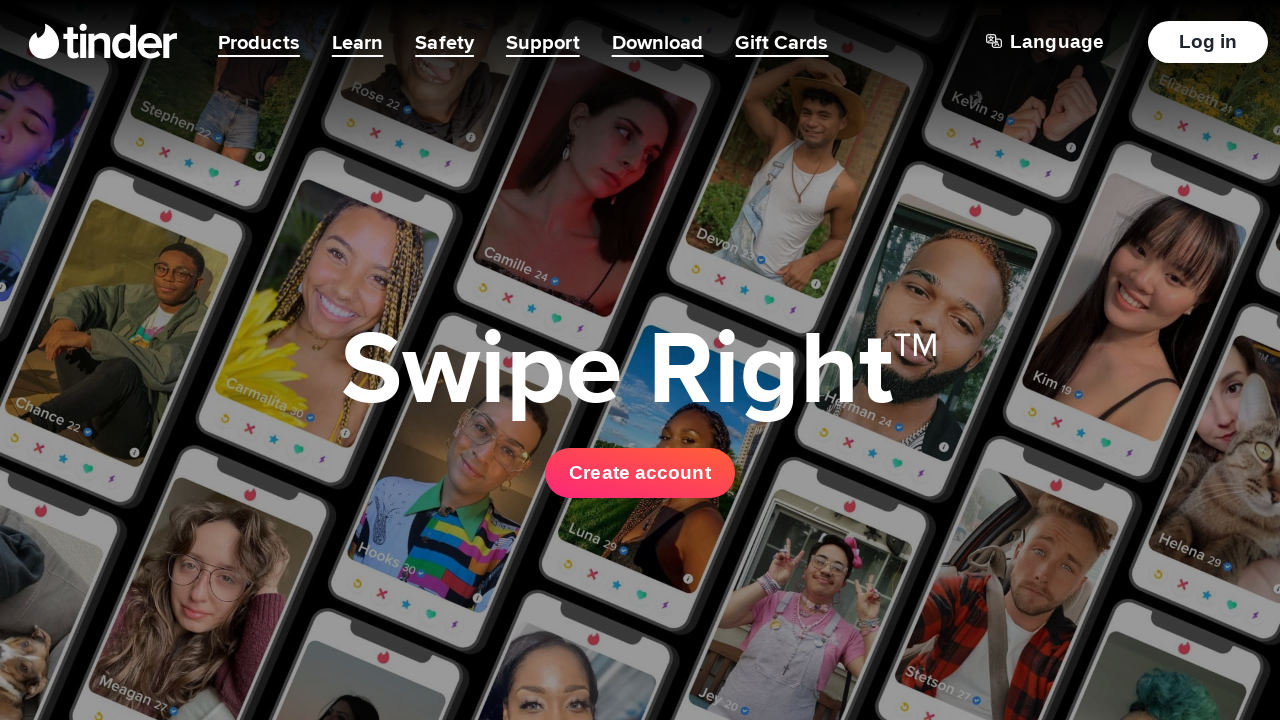

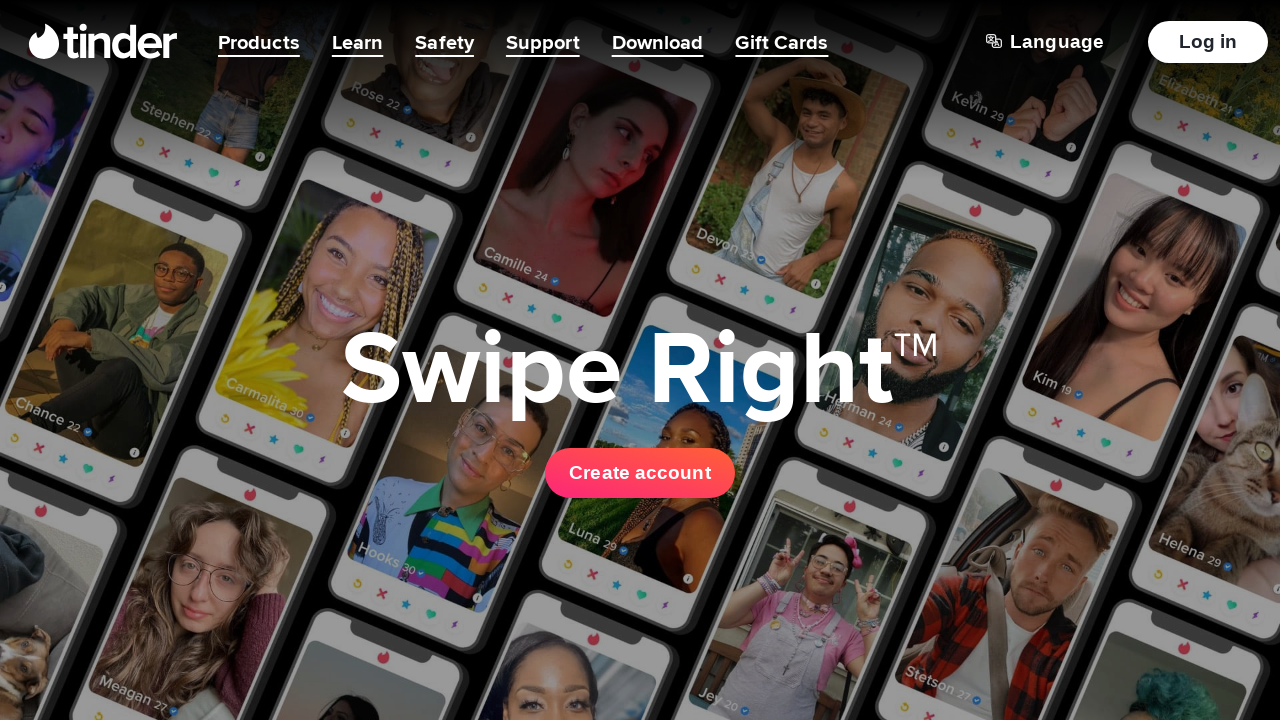